Tests keyboard actions on a text comparison website by typing text, selecting it with Ctrl+A, copying with Ctrl+C, tabbing to the next text area, and pasting with Ctrl+V

Starting URL: https://text-compare.com/

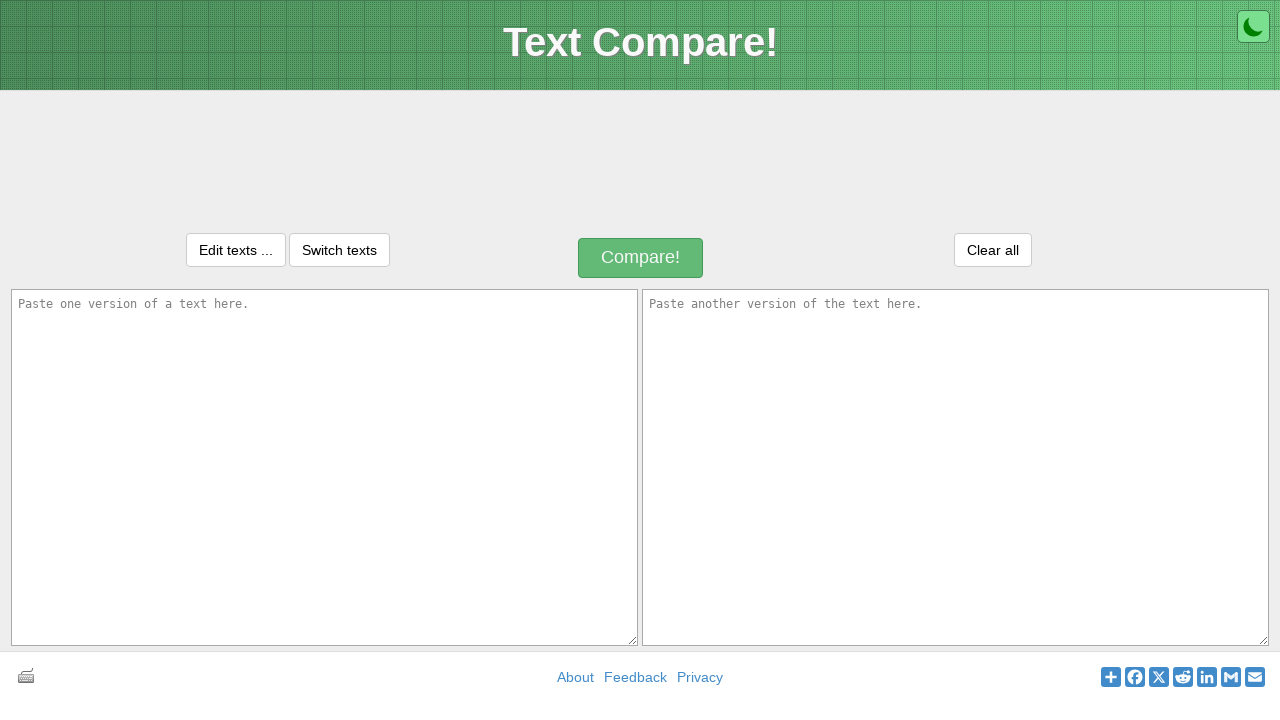

Typed 'WELCOME' into the first textarea on textarea#inputText1
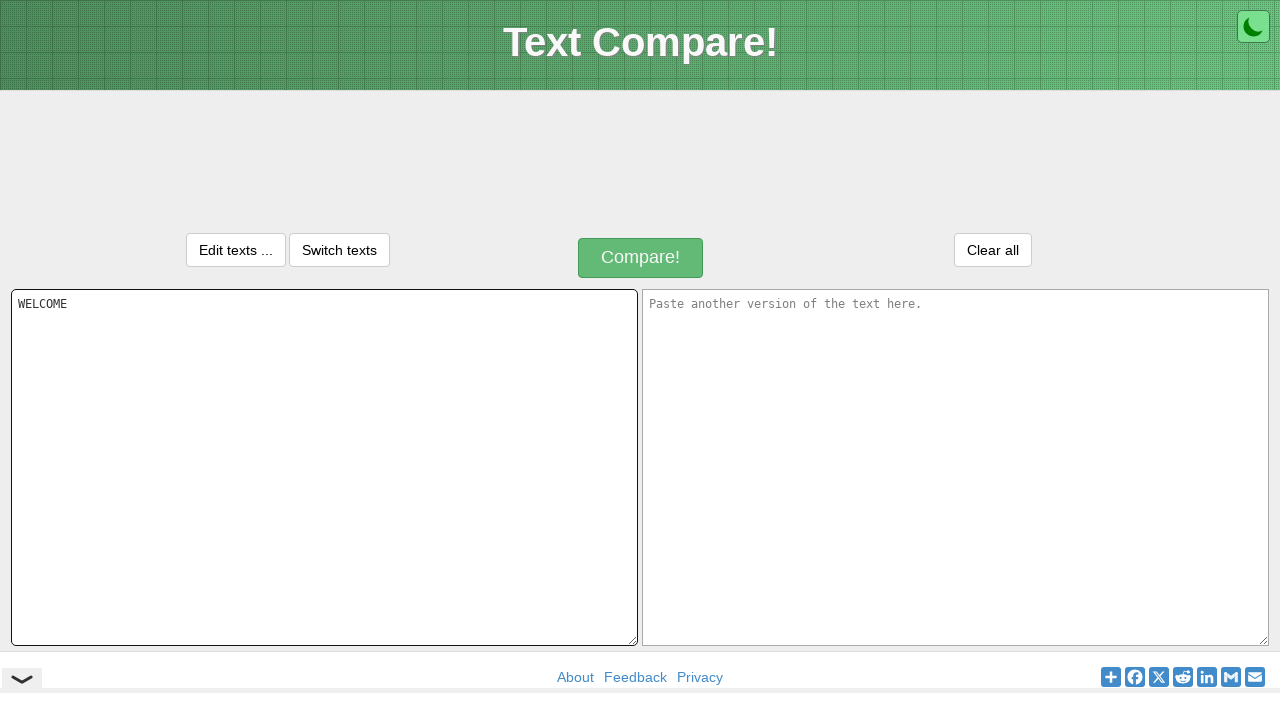

Clicked on the first textarea to ensure focus at (324, 467) on textarea#inputText1
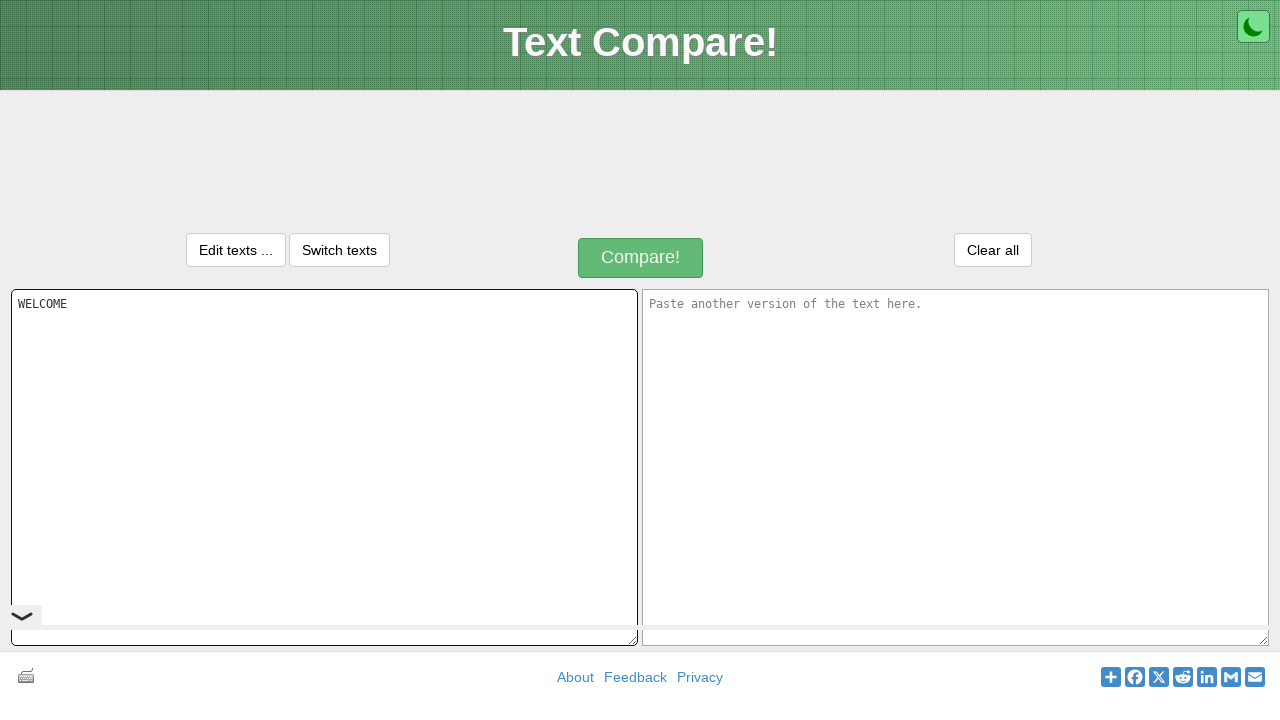

Selected all text in first textarea with Ctrl+A
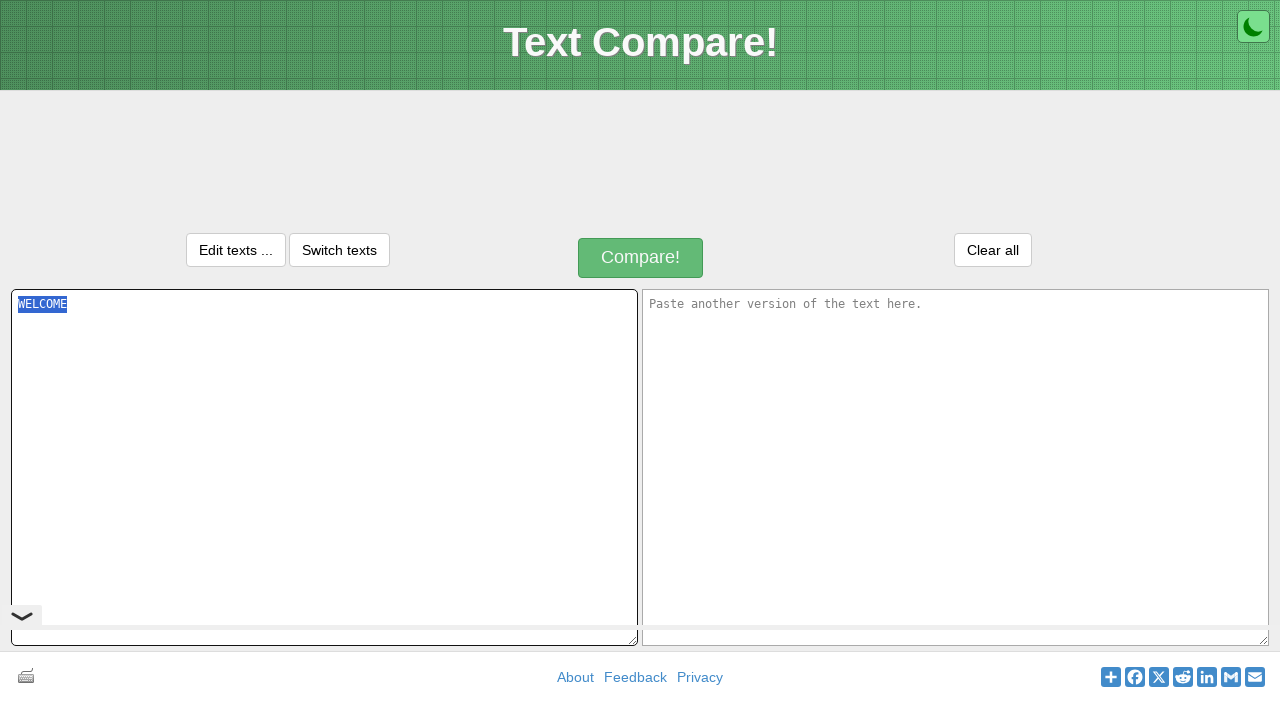

Copied selected text with Ctrl+C
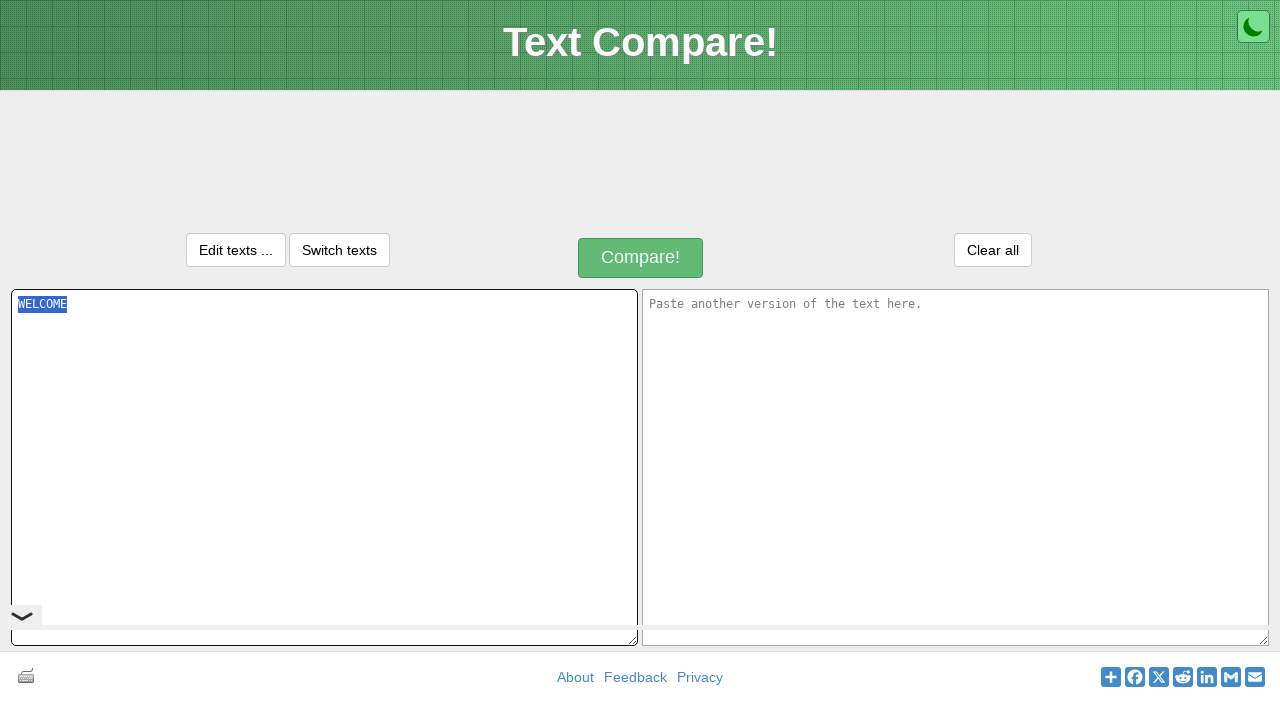

Tabbed to the second textarea
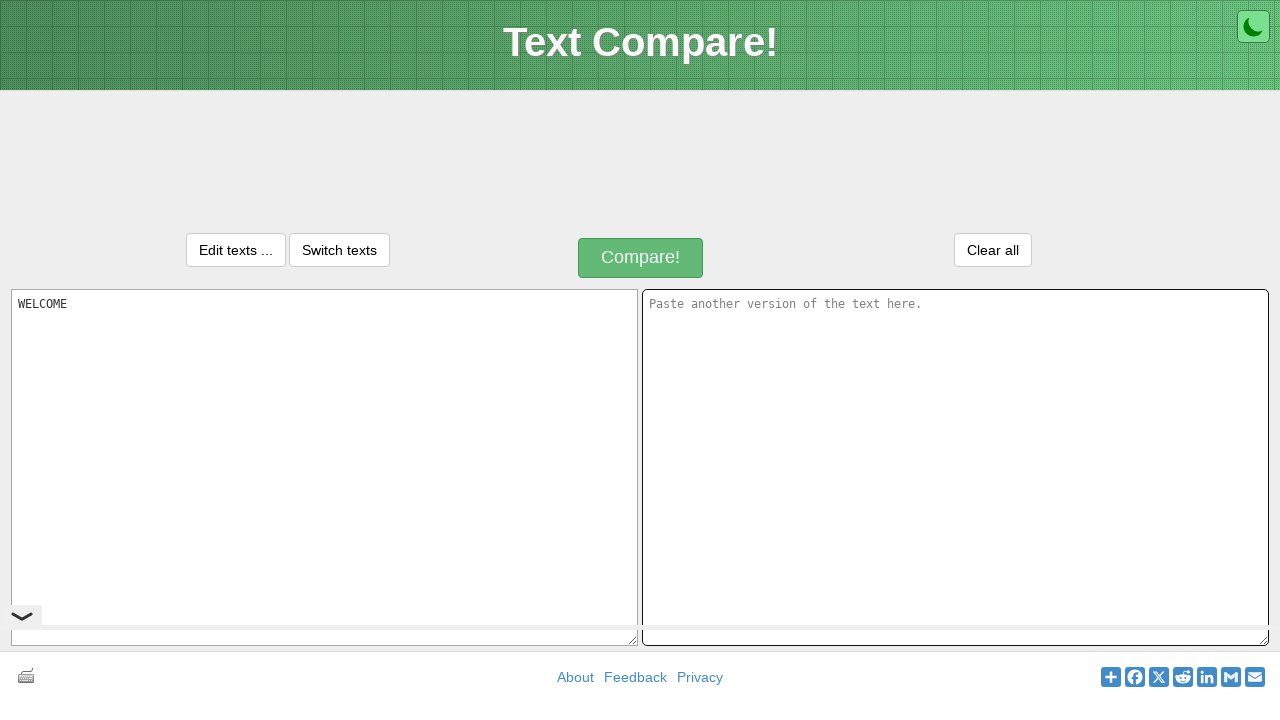

Pasted text into second textarea with Ctrl+V
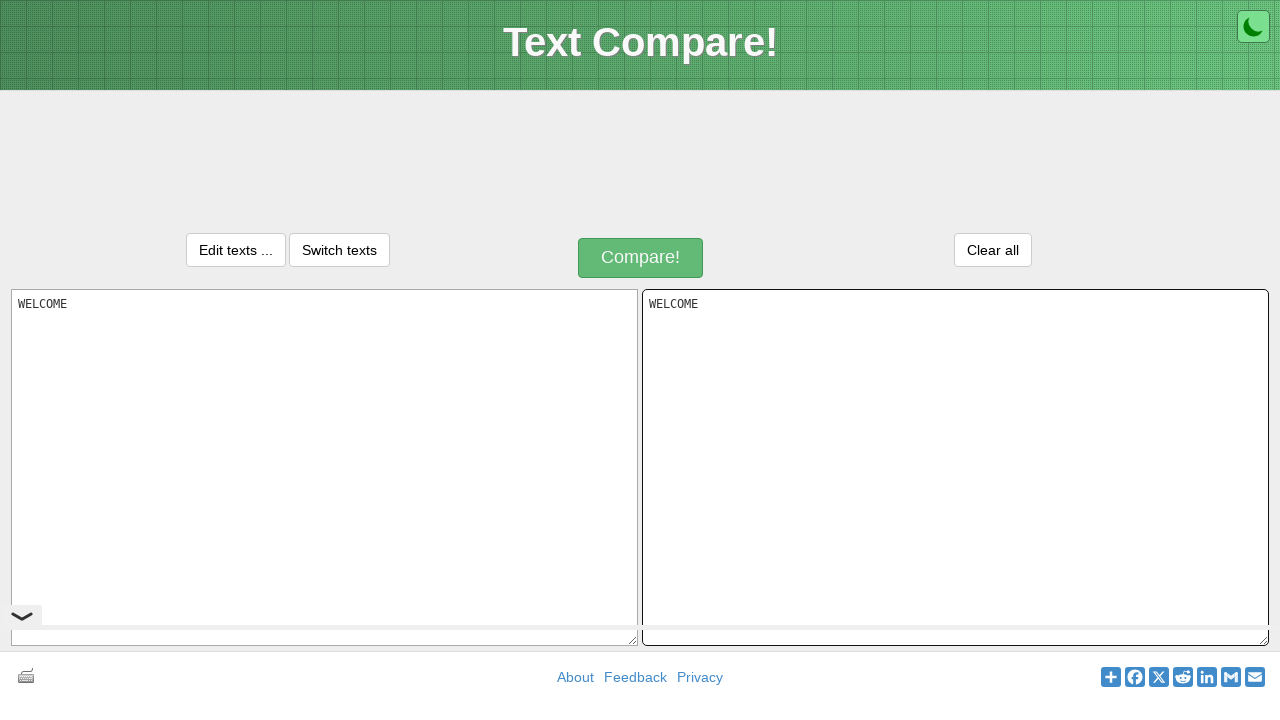

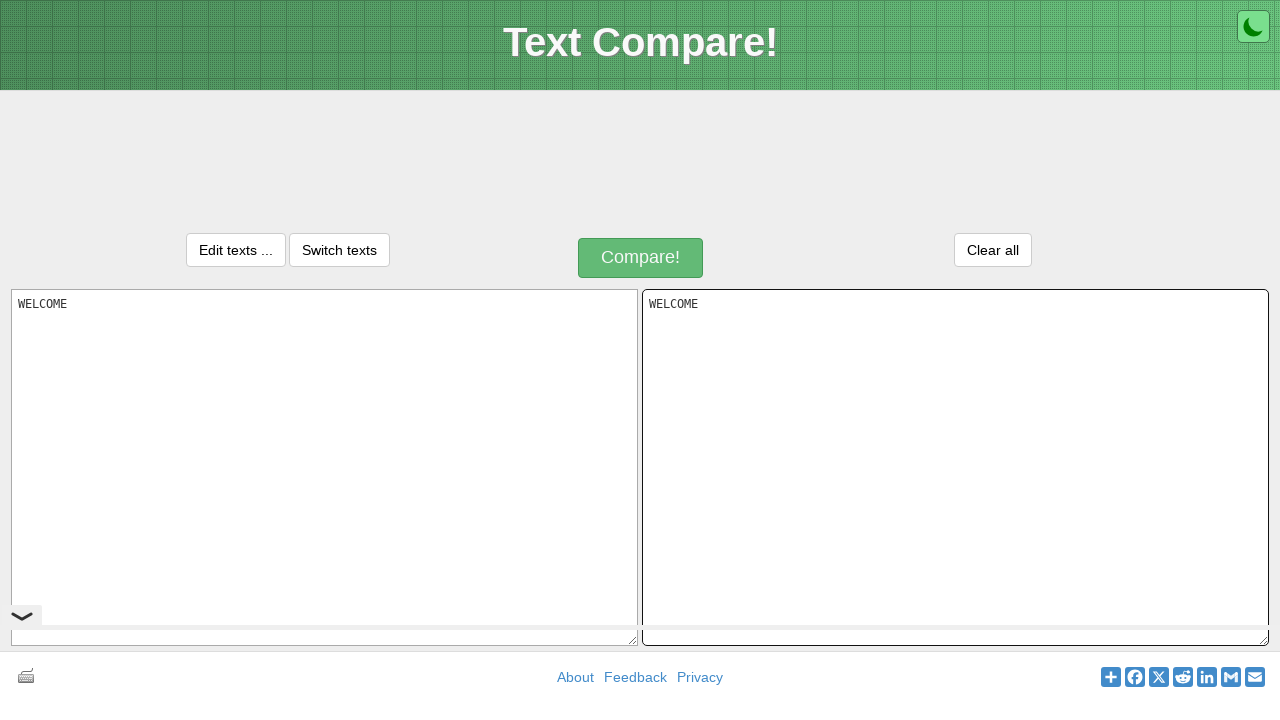